Tests registration form navigation by entering an email on the index page, clicking to enter the registration area, and filling in the first name field

Starting URL: https://demo.automationtesting.in/Index.html

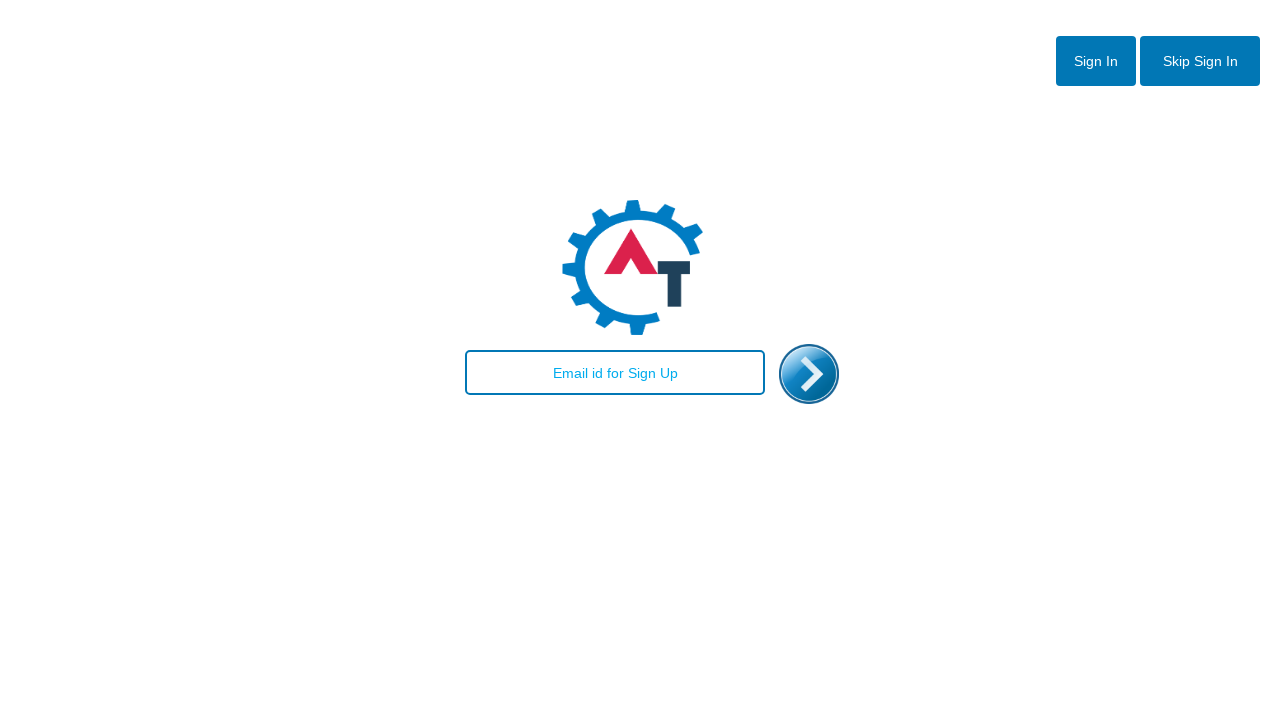

Filled email field with 'testuser@example.com' on index page on #email
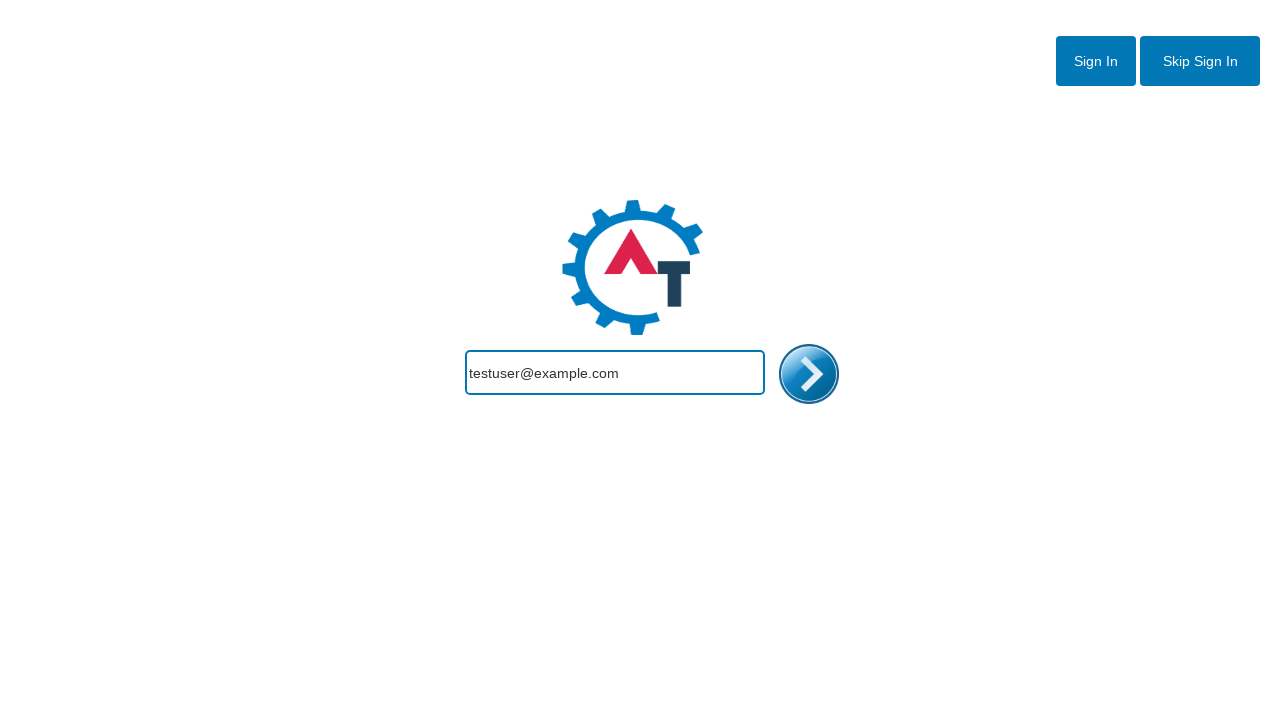

Clicked enter button to proceed to registration area at (809, 374) on #enterimg
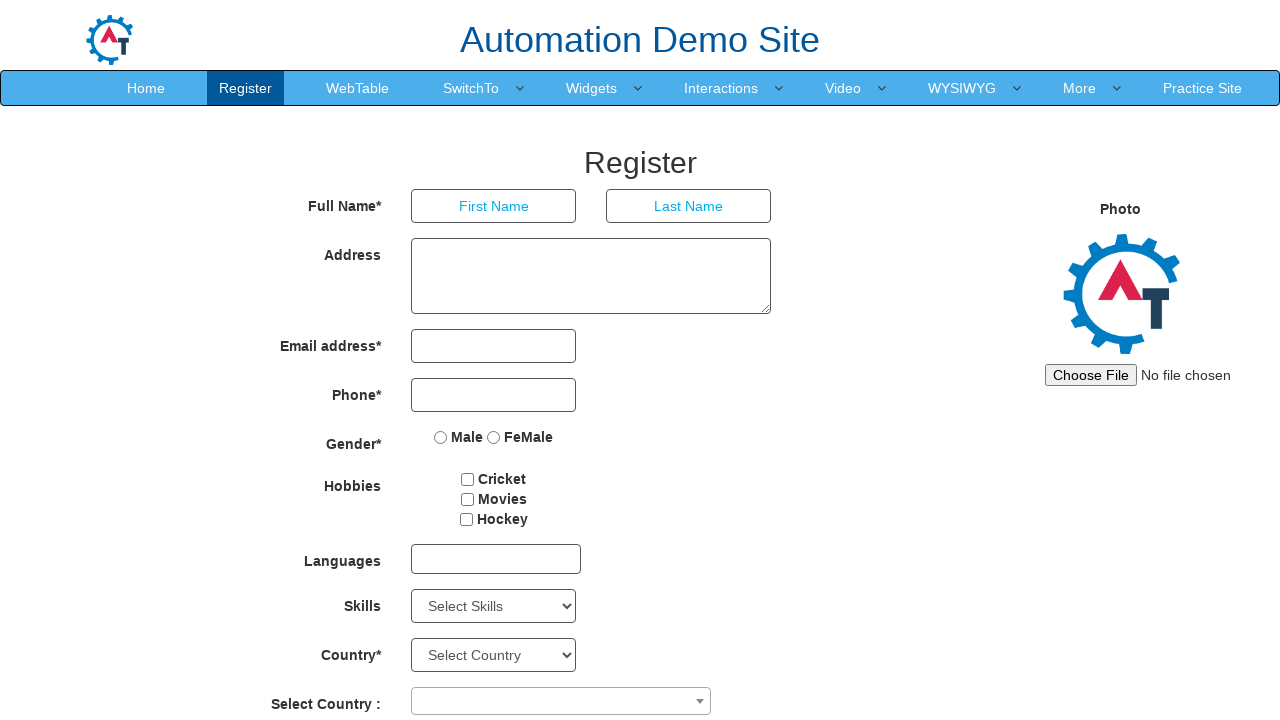

First Name field loaded and became available
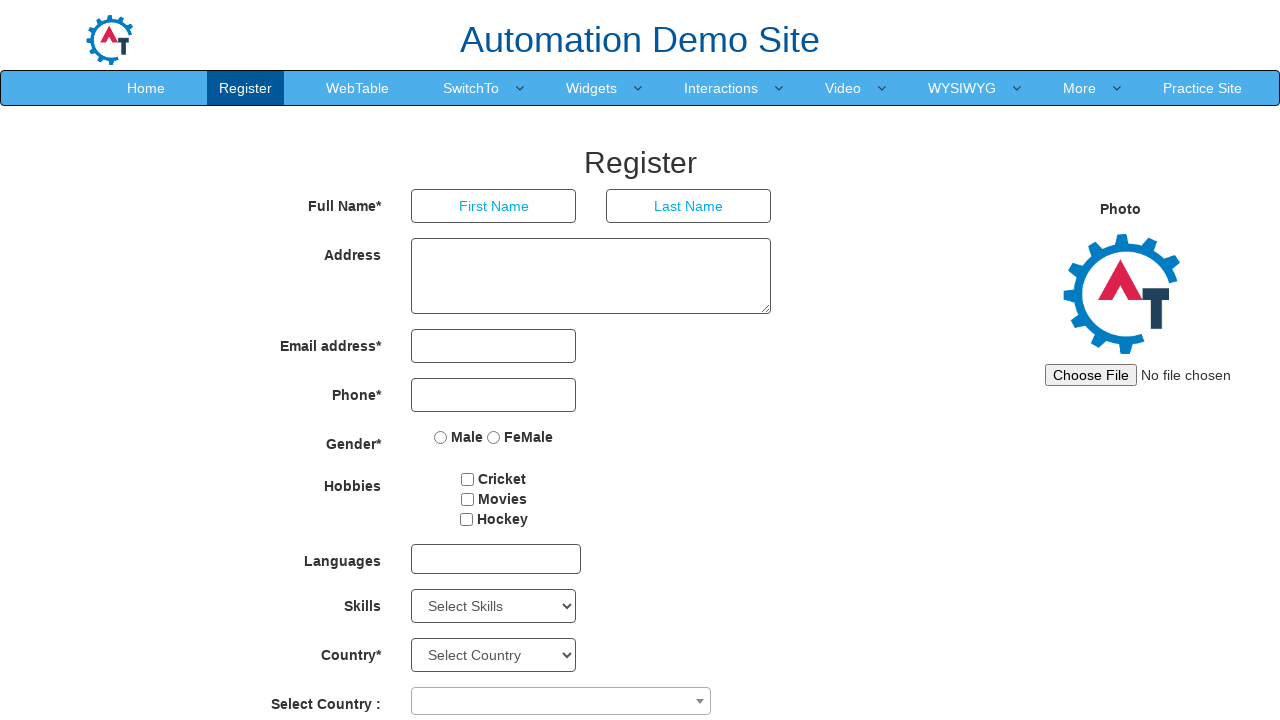

Filled First Name field with 'Vadiraj' on //input[@placeholder="First Name"]
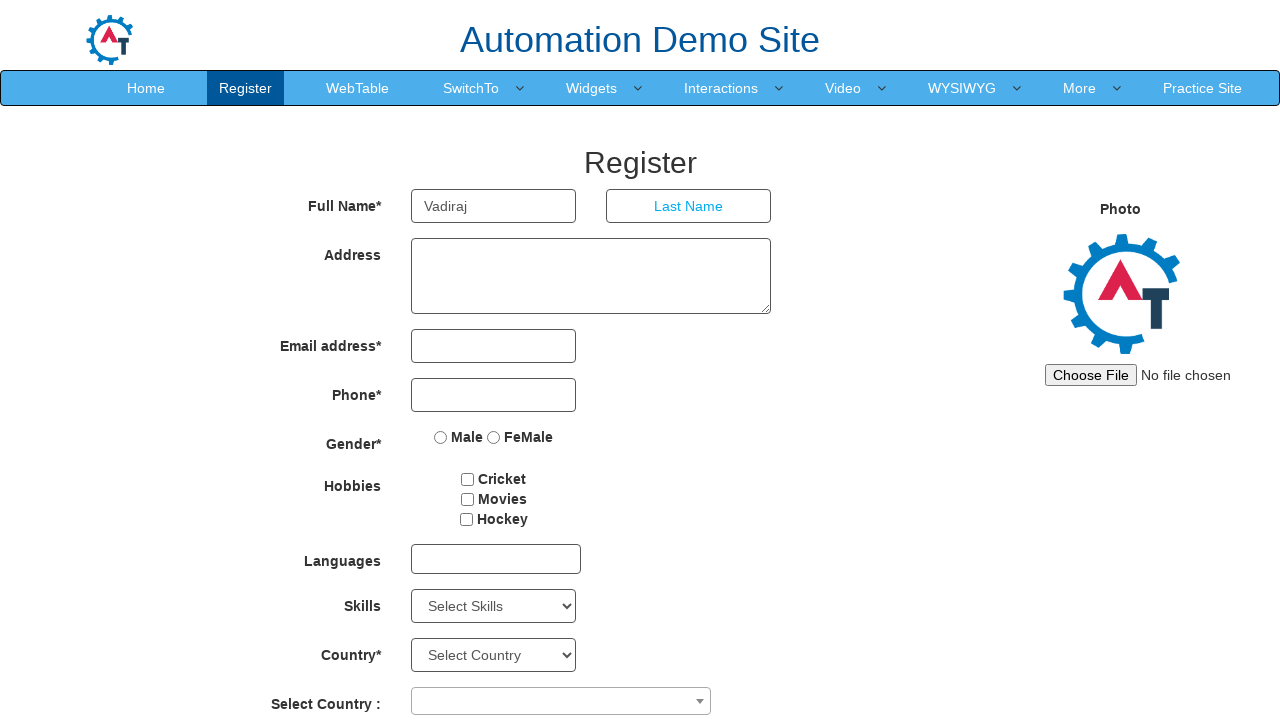

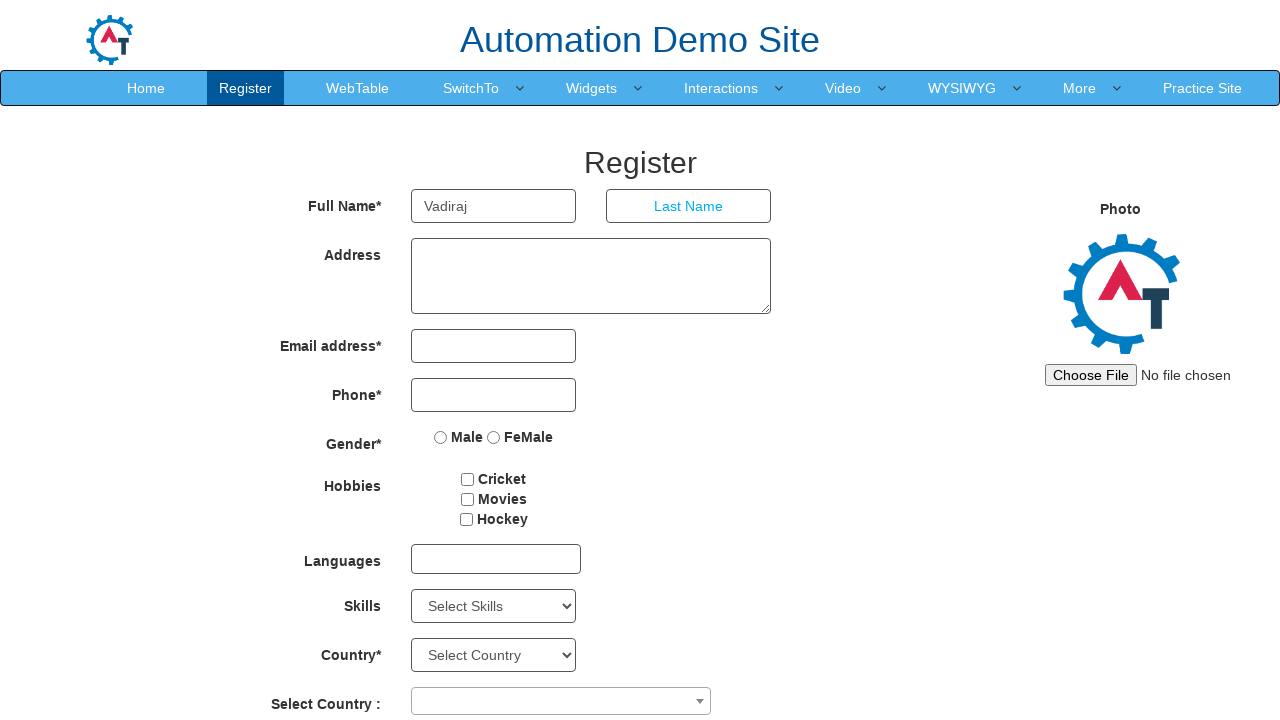